Navigates to a login page and hovers over the registration link to test hover interaction.

Starting URL: https://nikita-filonov.github.io/qa-automation-engineer-ui-course/#/auth/login

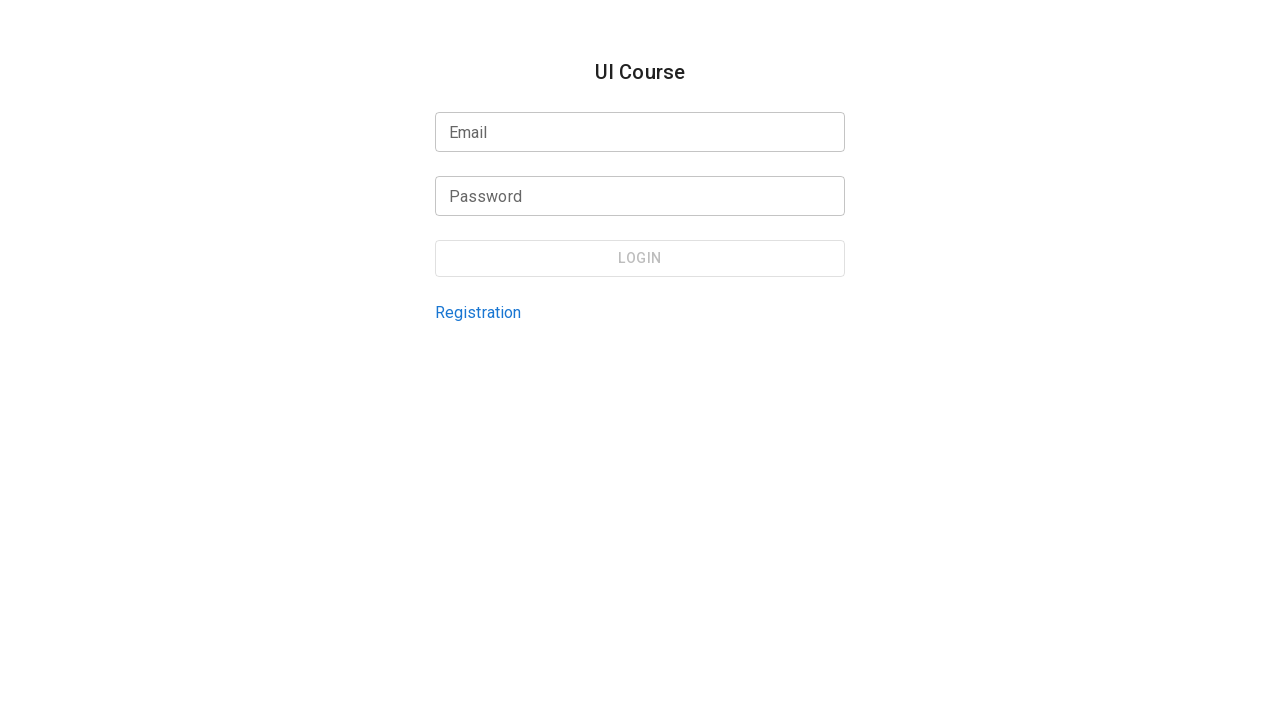

Navigated to login page
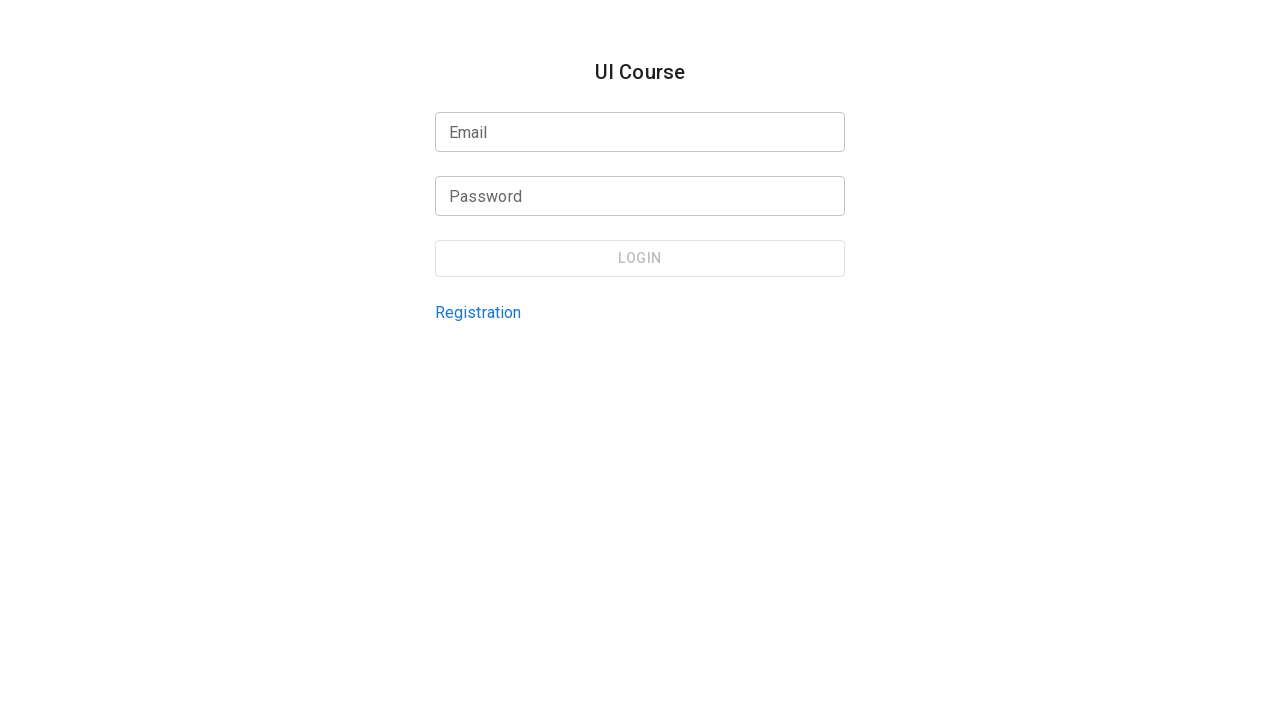

Located registration link element
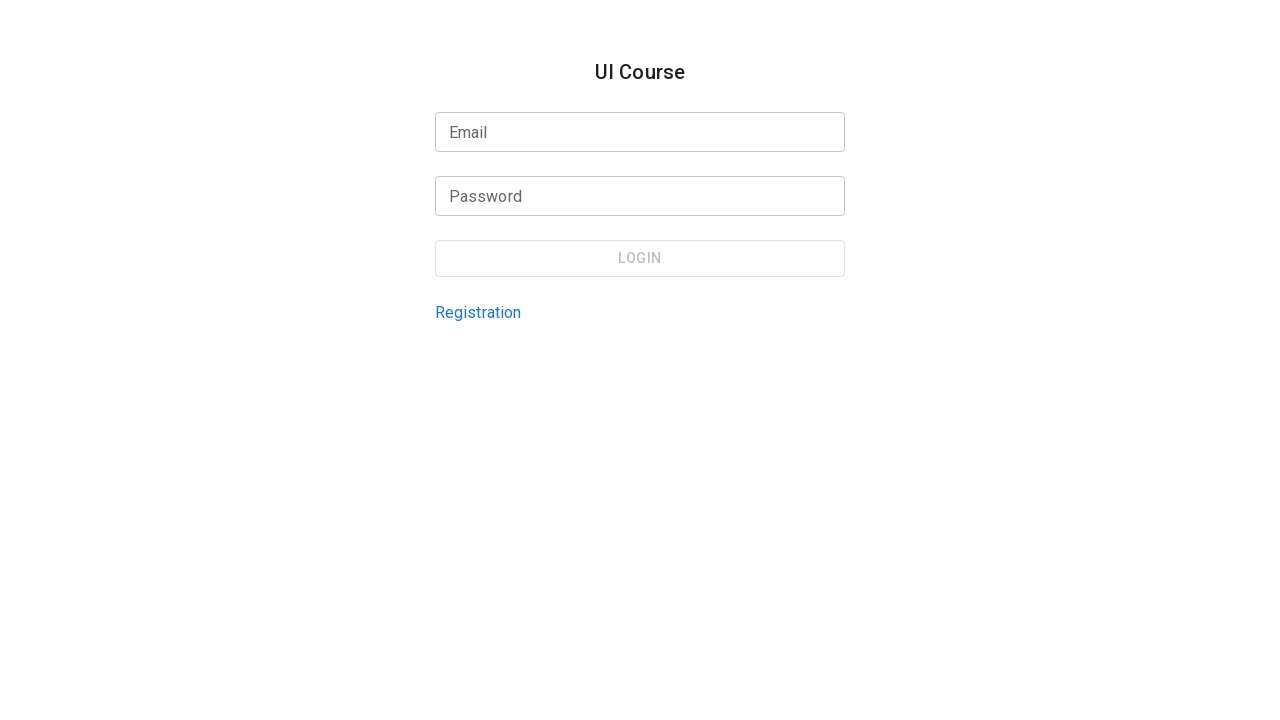

Hovered over registration link at (478, 312) on internal:testid=[data-testid="login-page-registration-link"s]
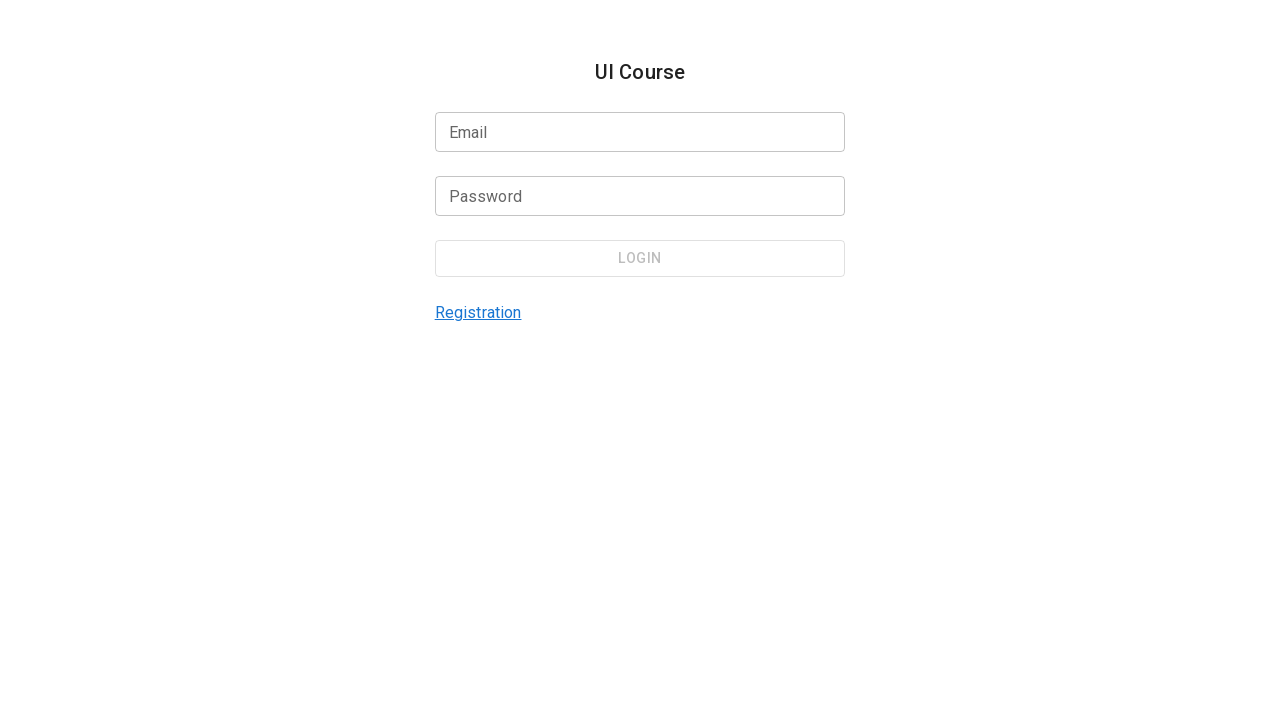

Waited 2 seconds for hover effect to be visible
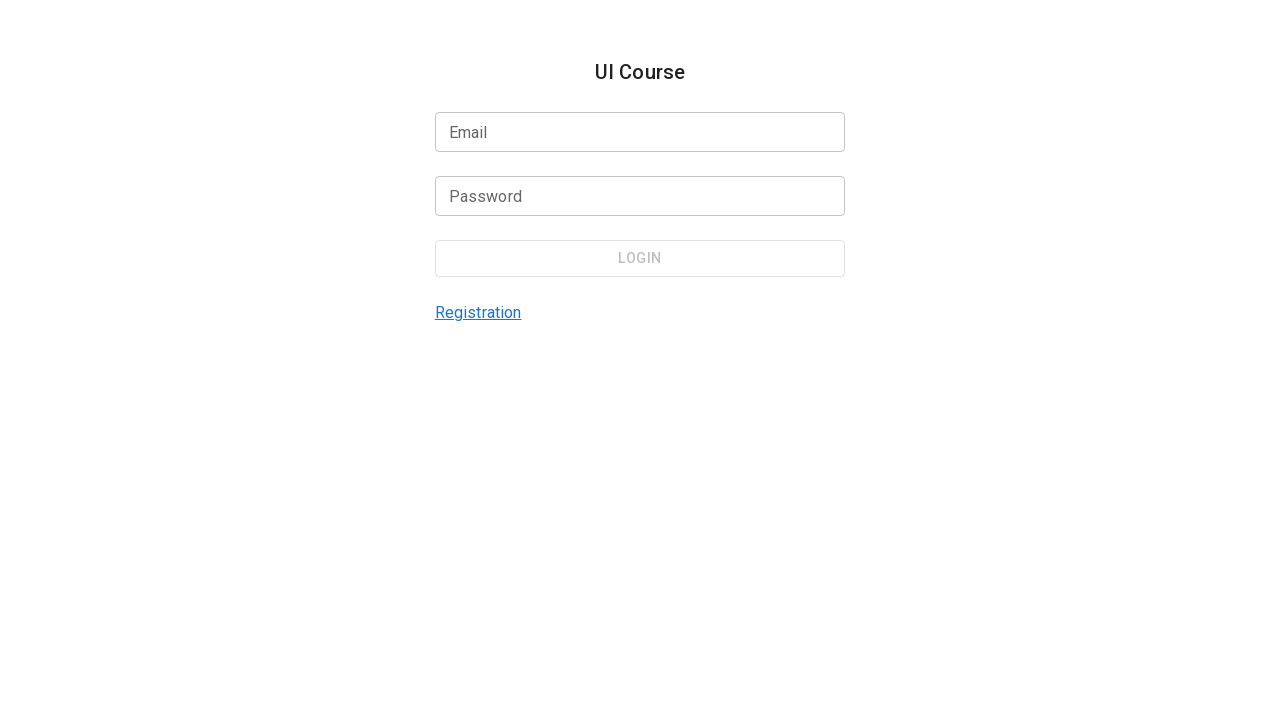

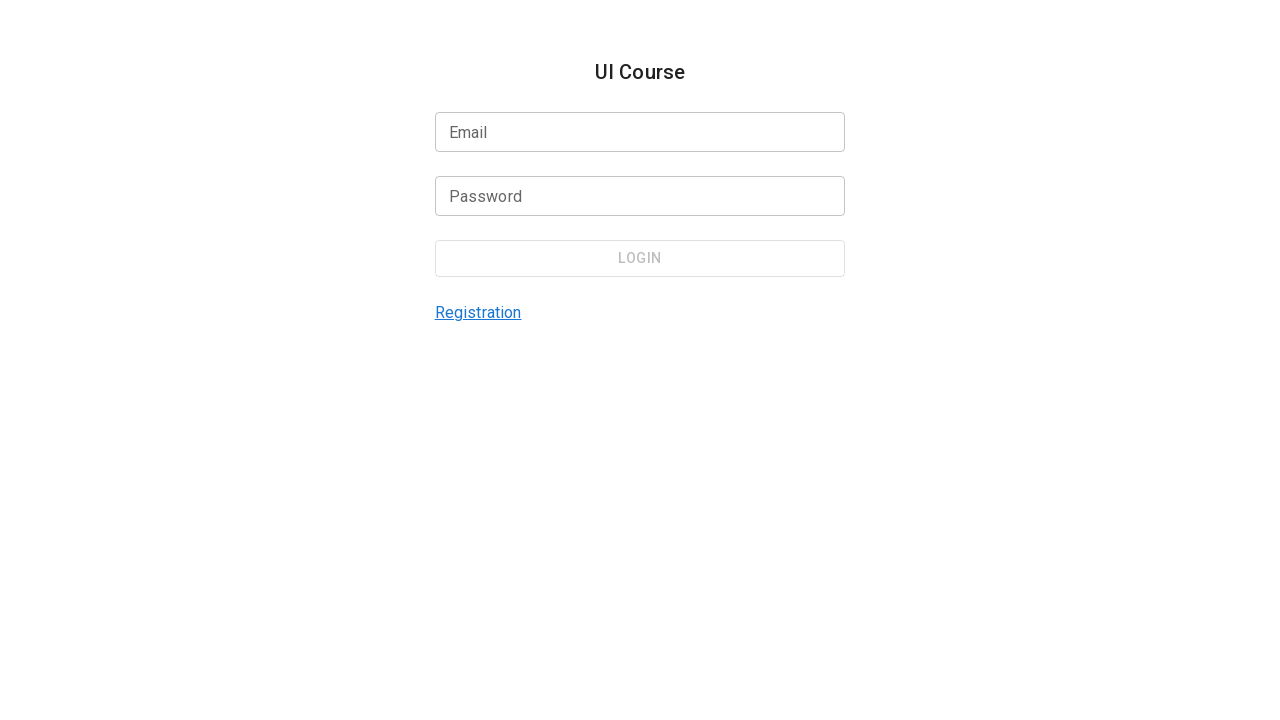